Navigates to YouTube homepage and scrolls down the page by 10000 pixels

Starting URL: https://www.youtube.com/

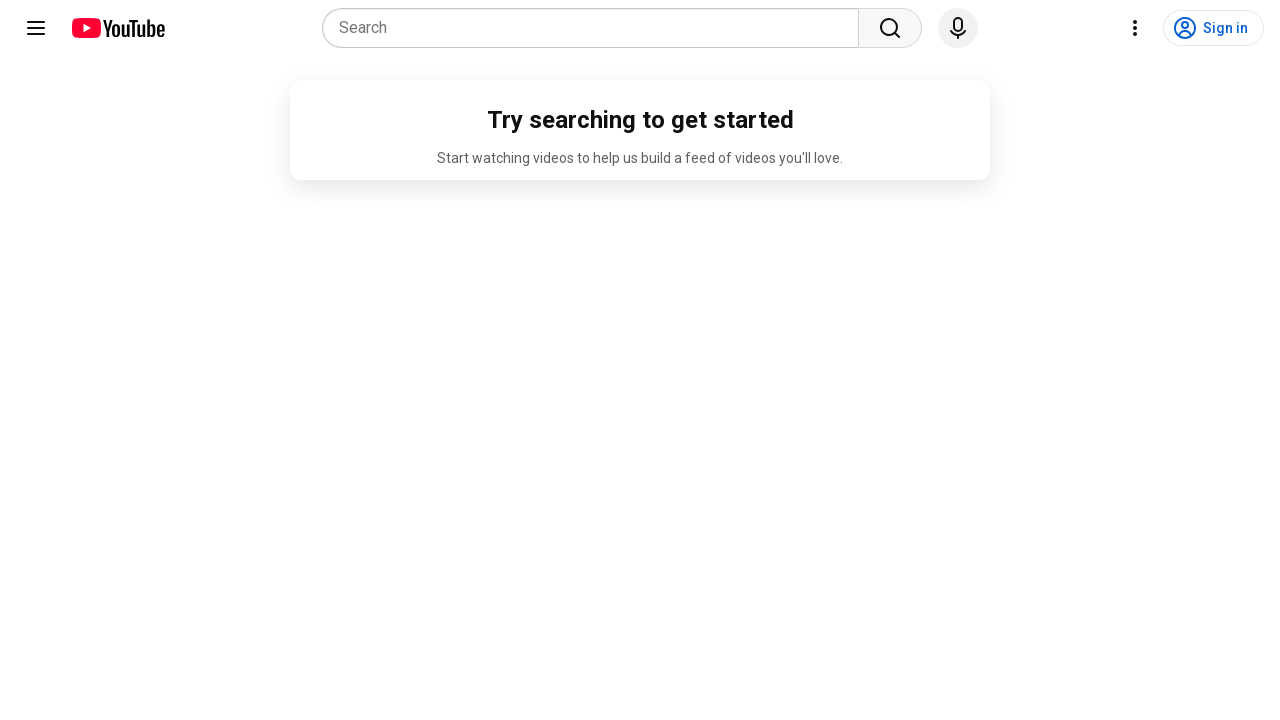

Navigated to YouTube homepage
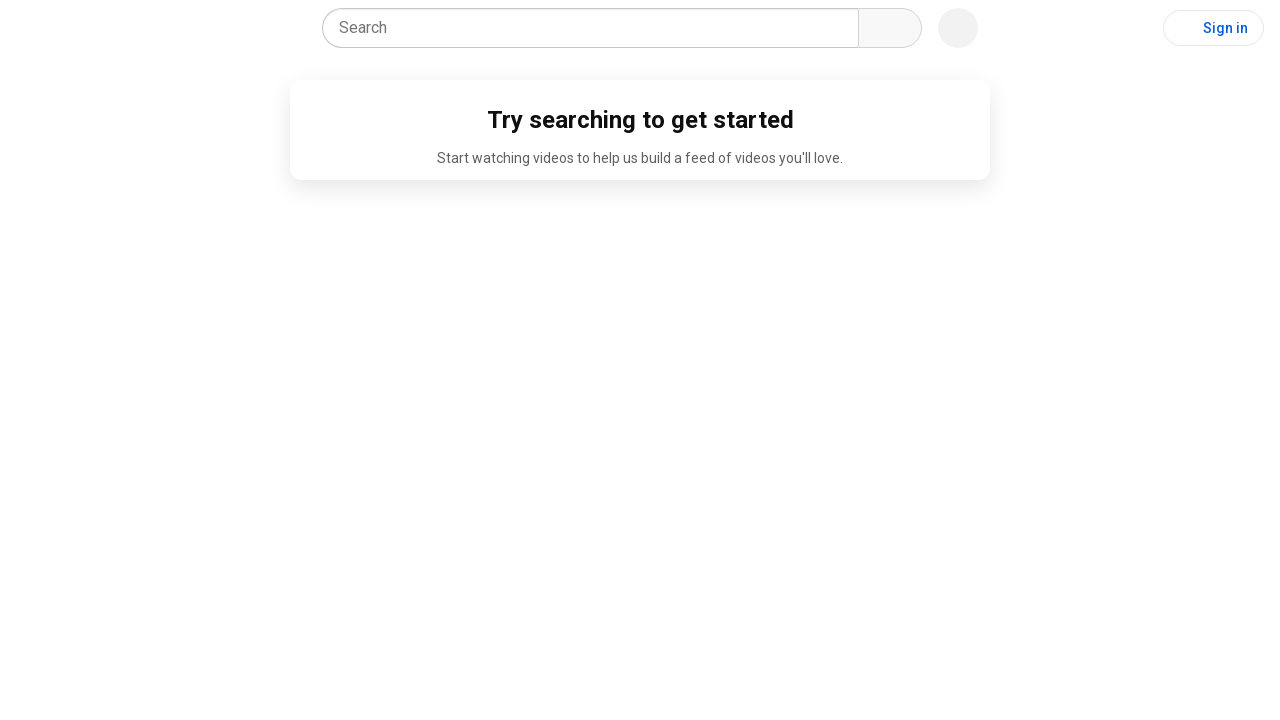

Scrolled down the page by 10000 pixels
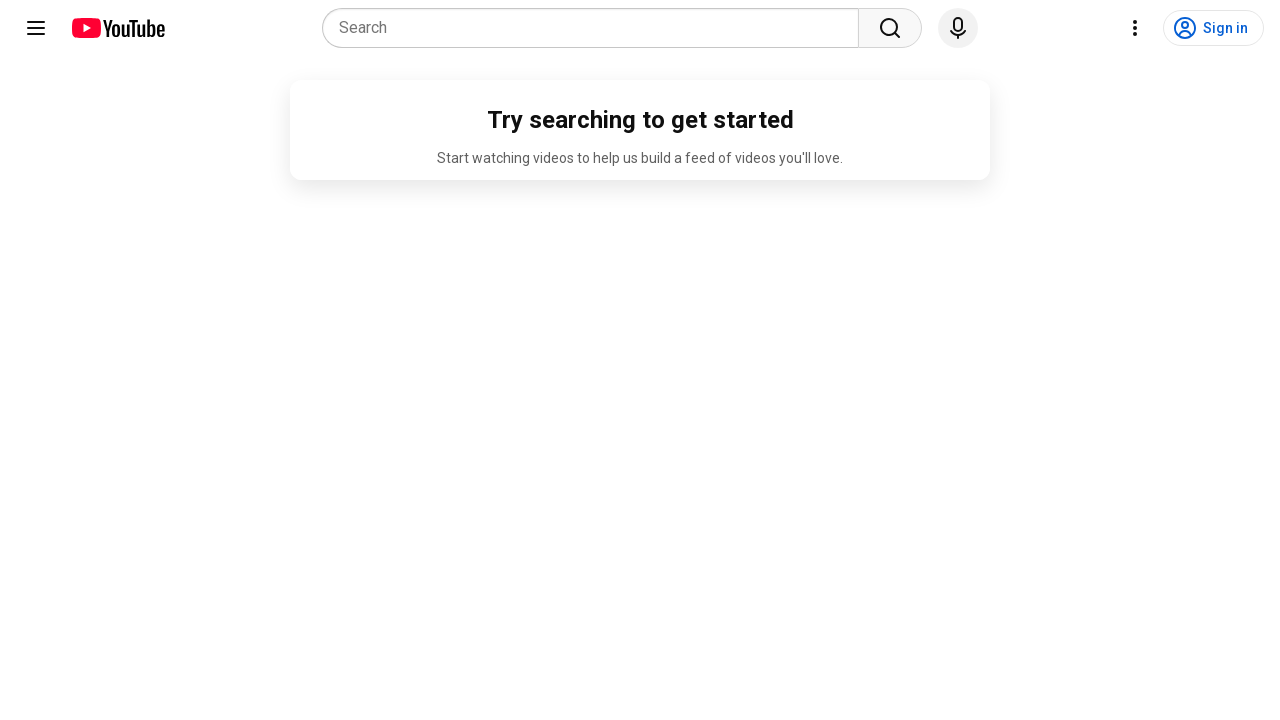

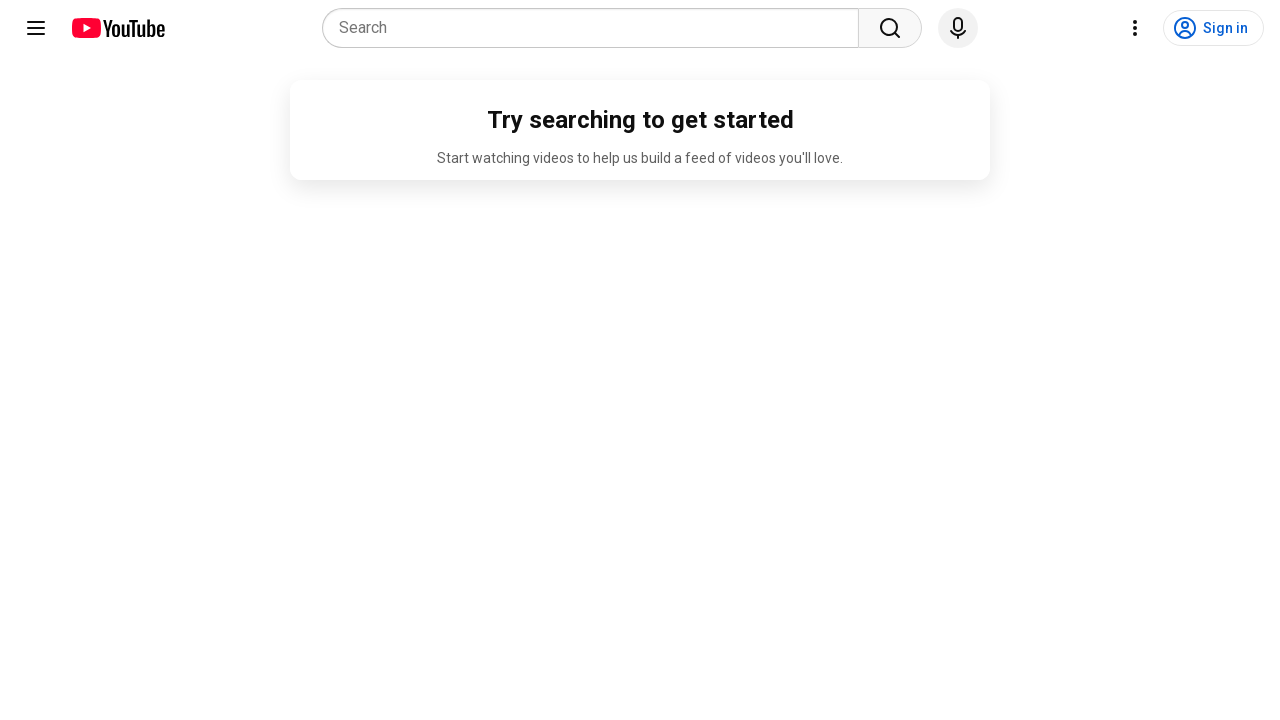